Tests opening a navigation link in a new tab using keyboard shortcut (Ctrl+Enter) on the jQuery UI tooltip demo page

Starting URL: https://jqueryui.com/tooltip/

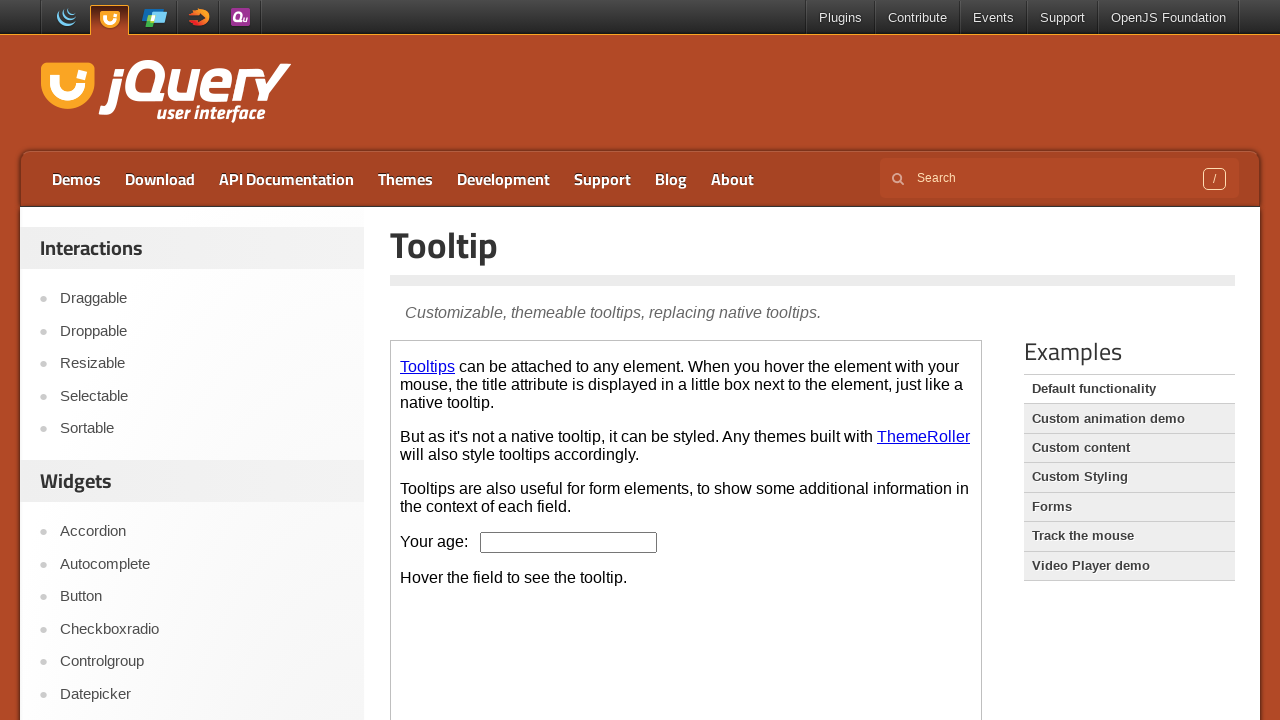

Set viewport size to 1920x1080
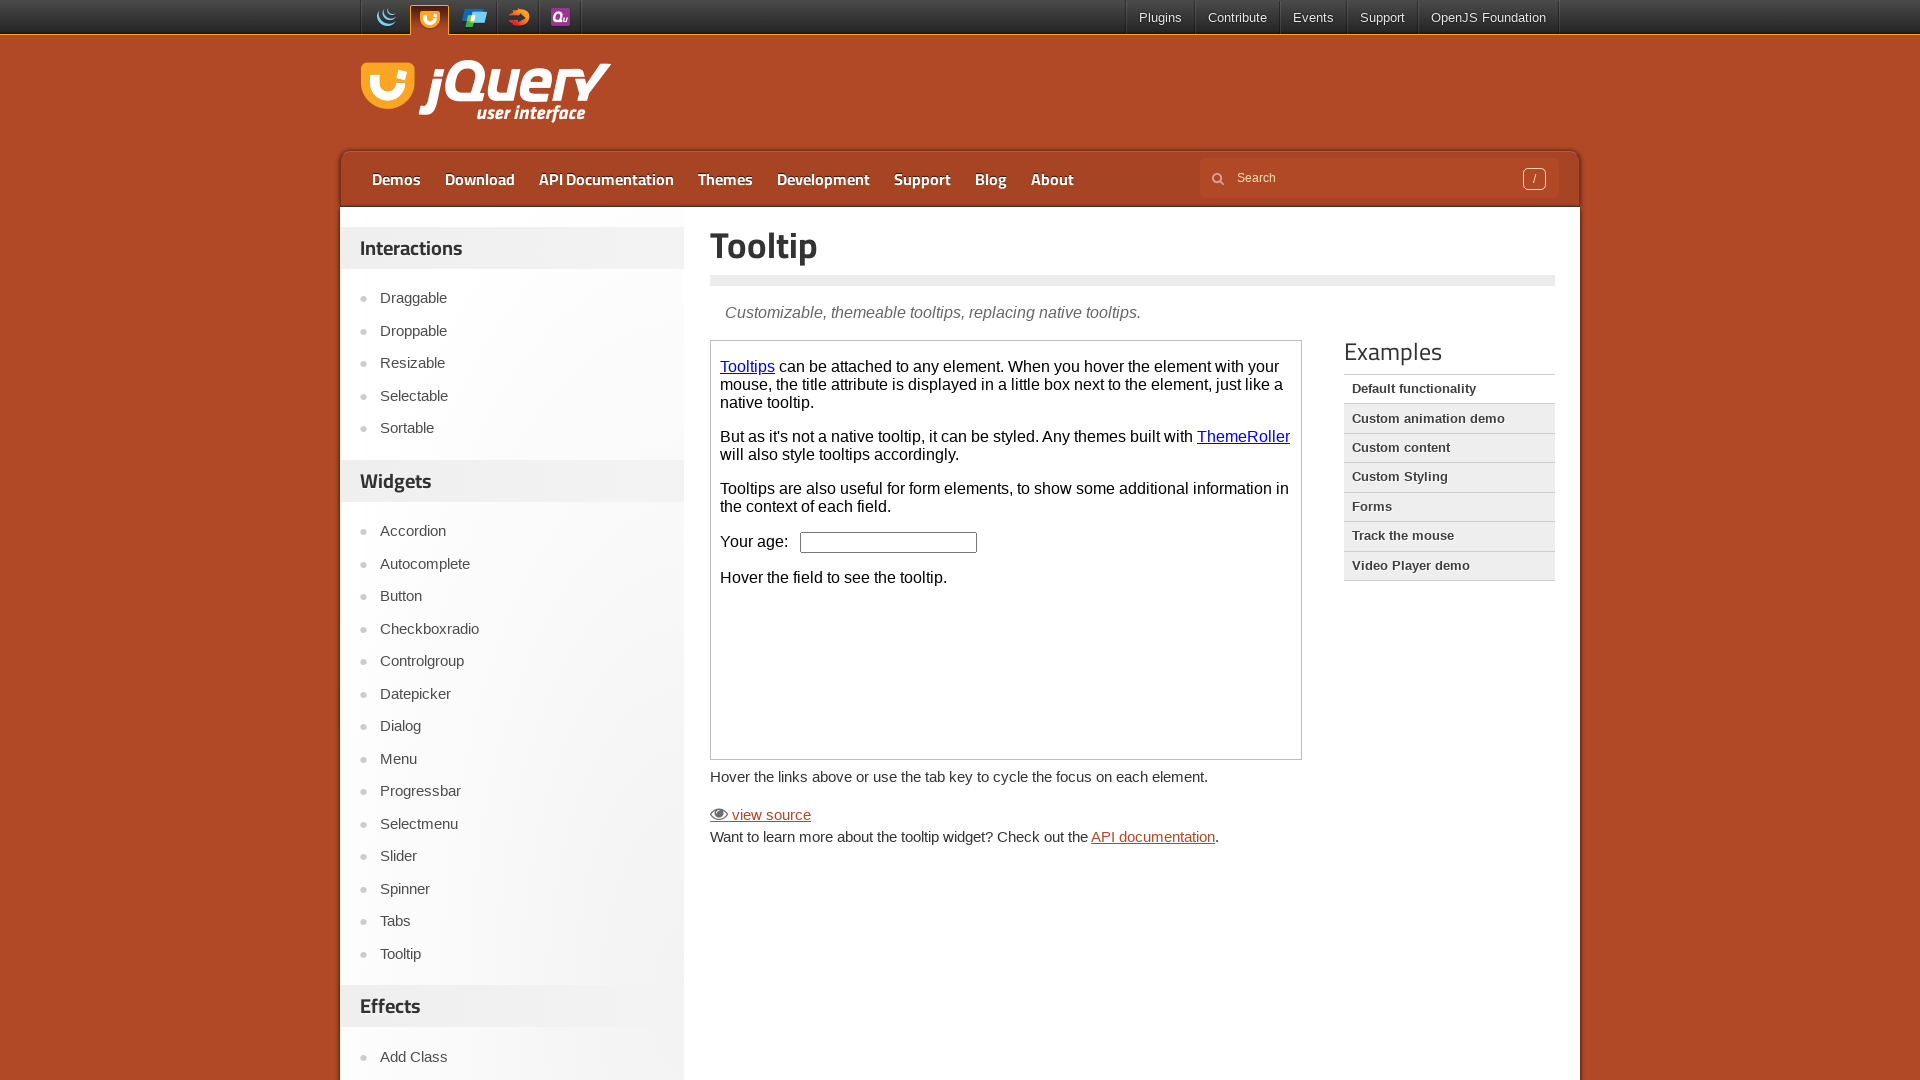

Clicked navigation link with Ctrl modifier to open in new tab at (1160, 18) on //*[@id='global-nav']/nav/div/ul[2]/li[1]/a
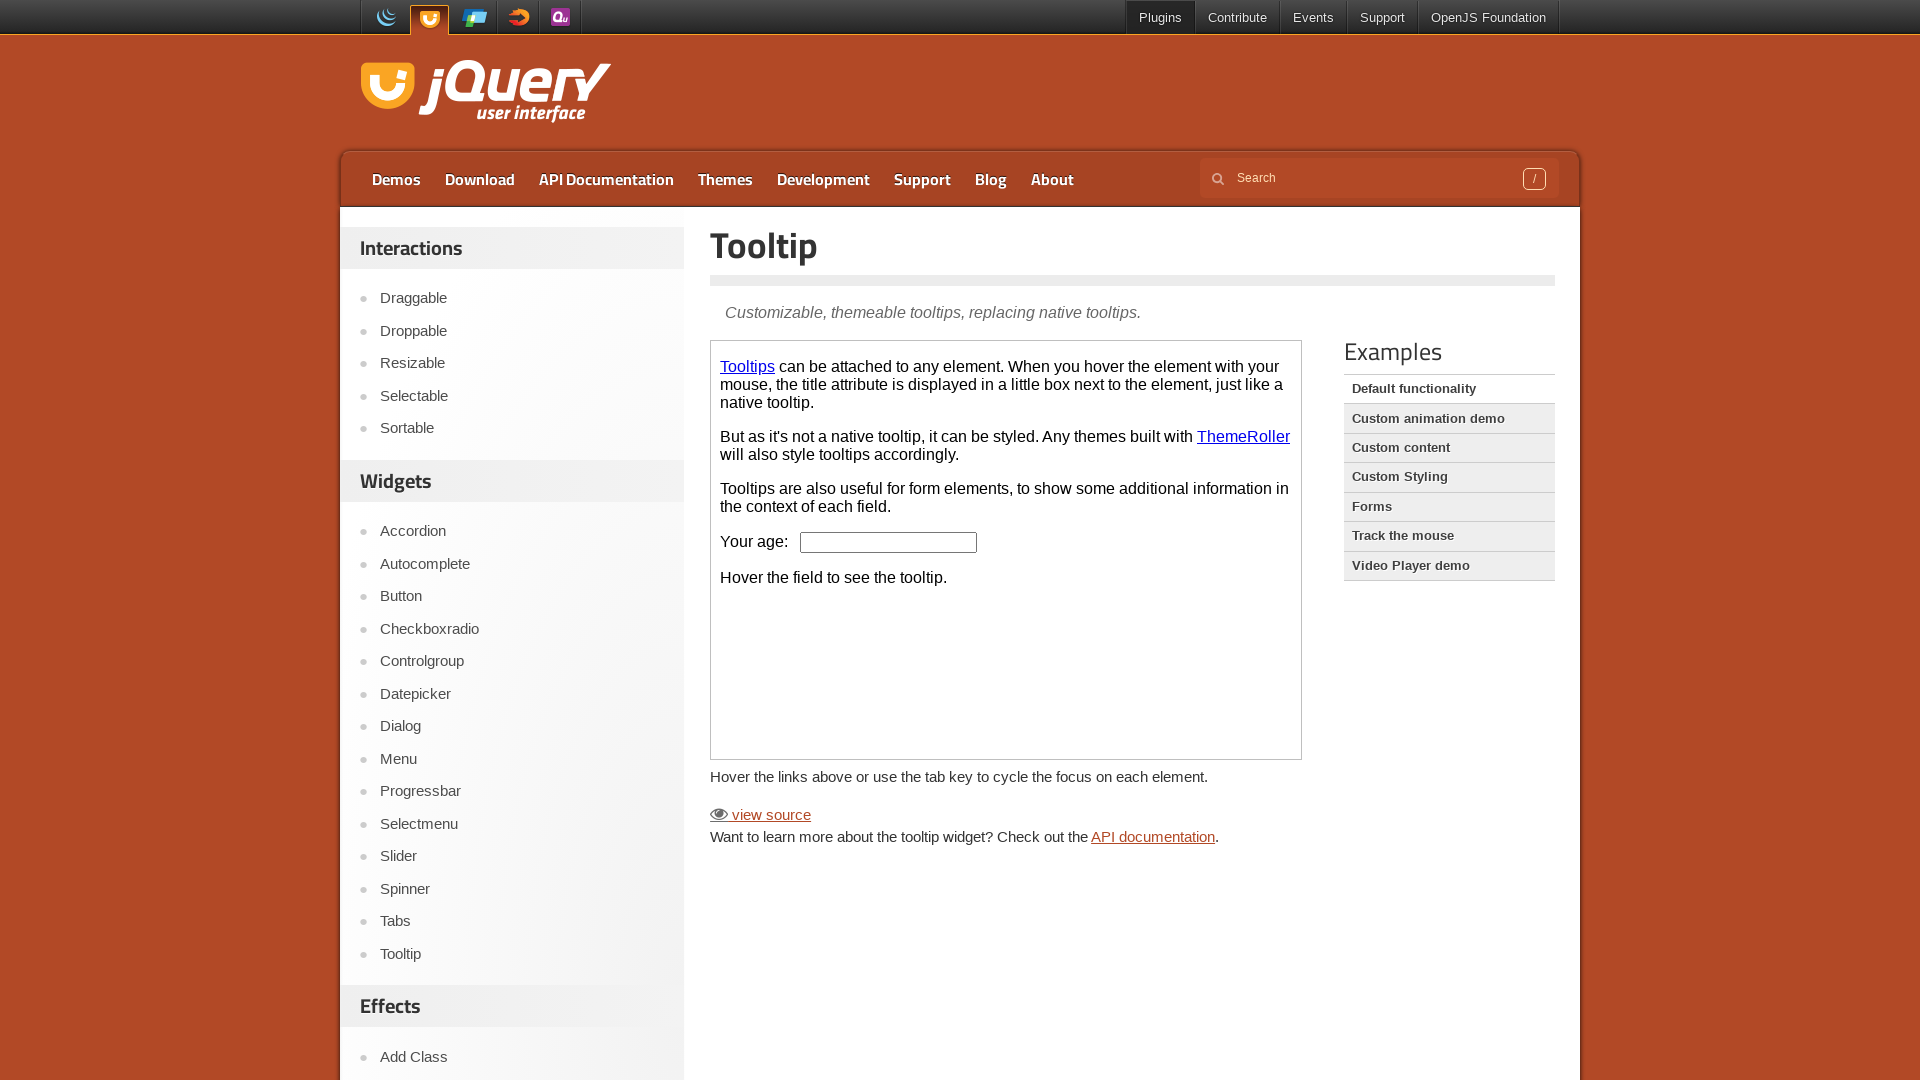

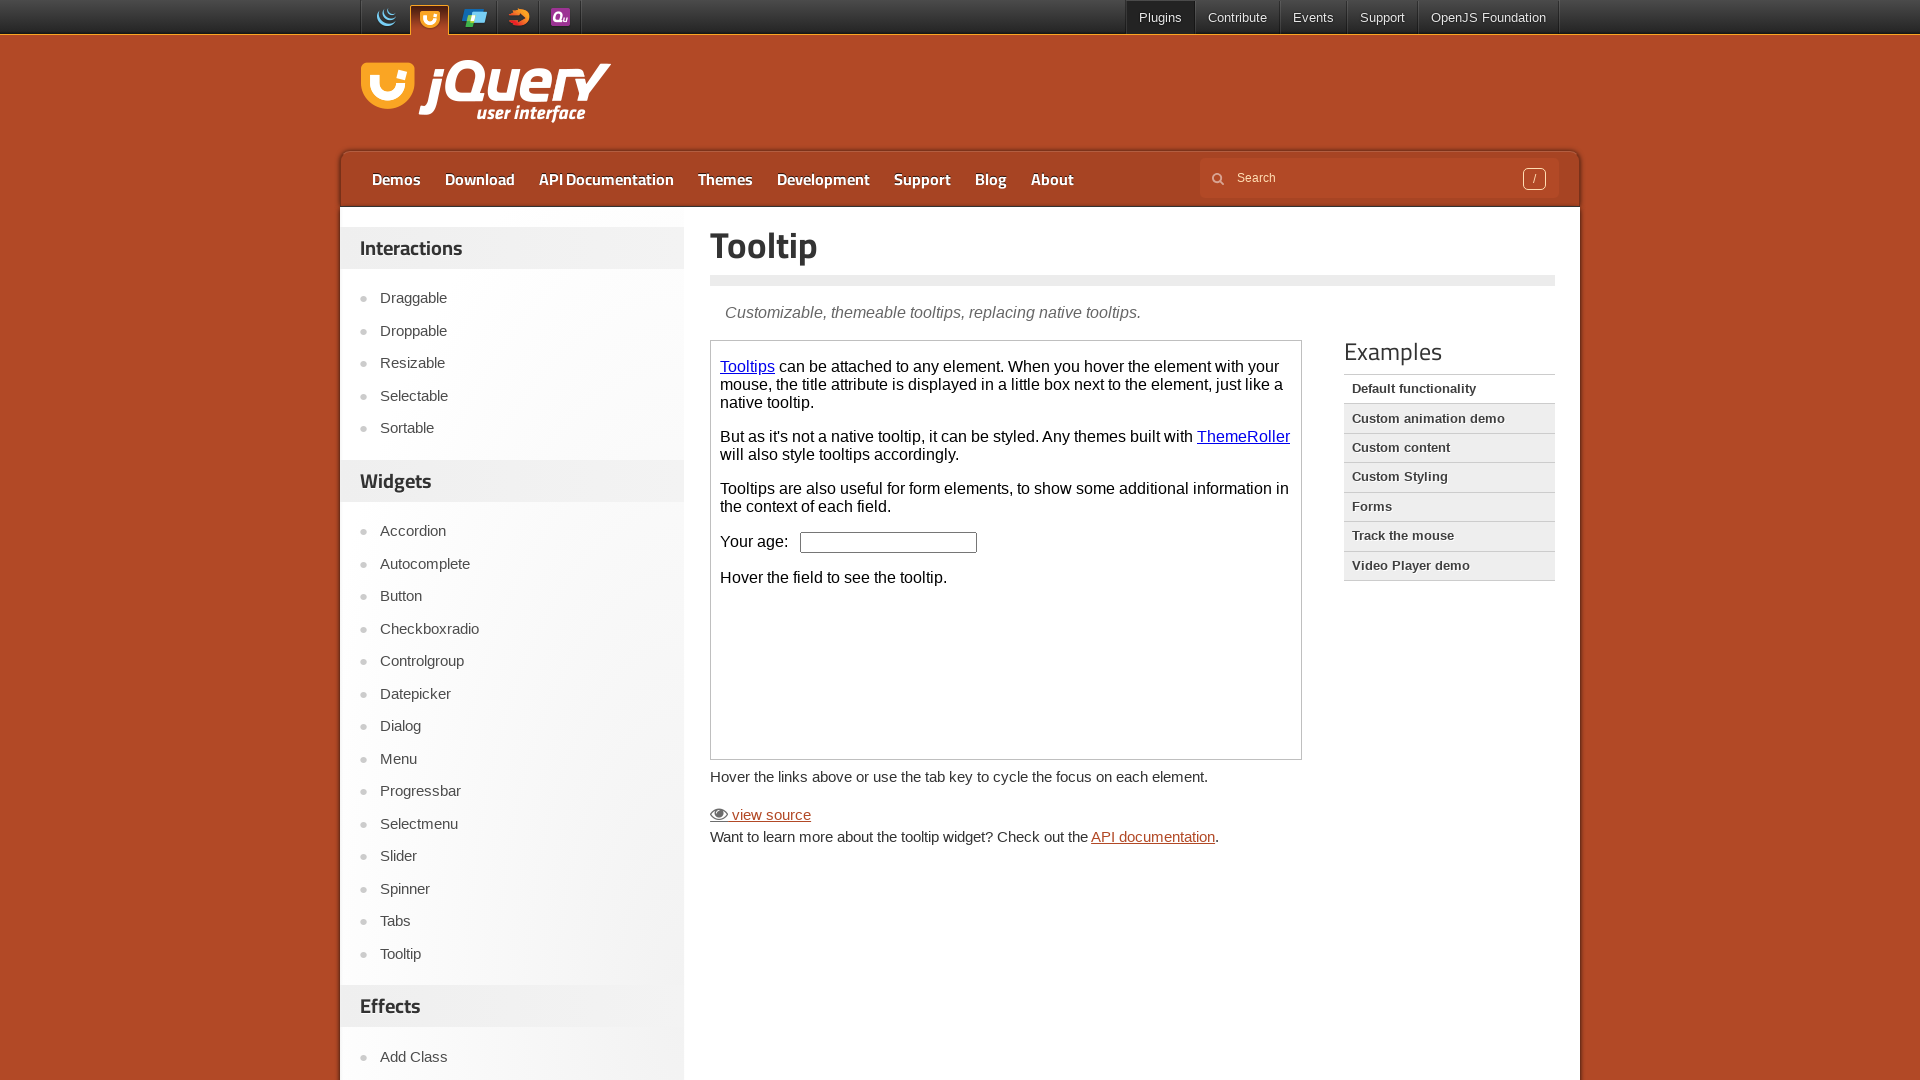